Solves a math problem by extracting a value from the page, calculating the result using a mathematical formula, and submitting the answer along with checkbox and radio button selections

Starting URL: http://suninjuly.github.io/math.html

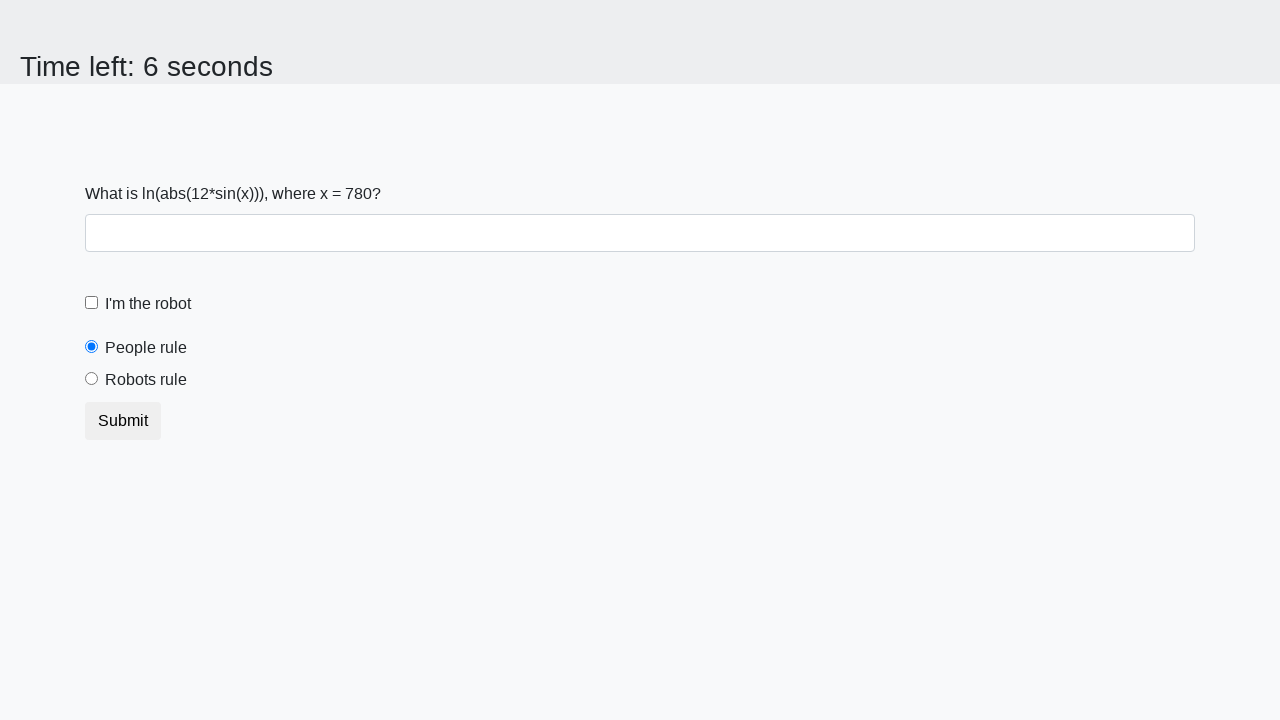

Located the input value element
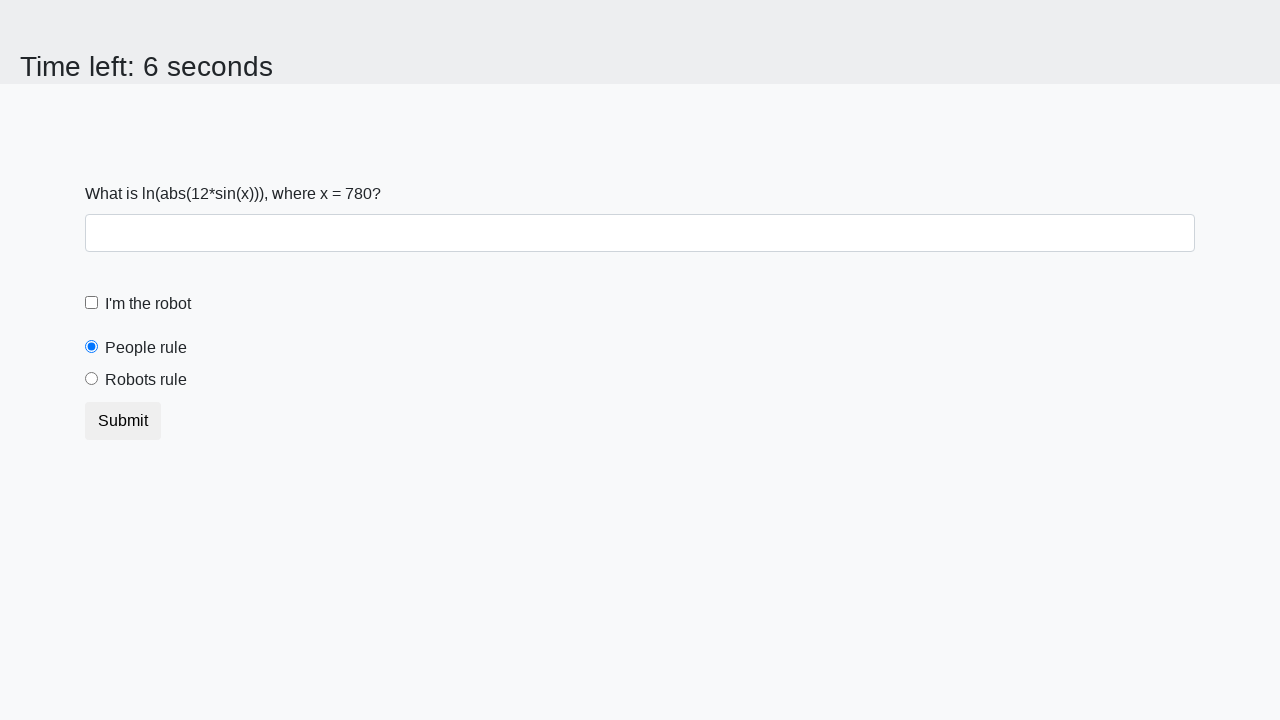

Extracted x value from page: 780
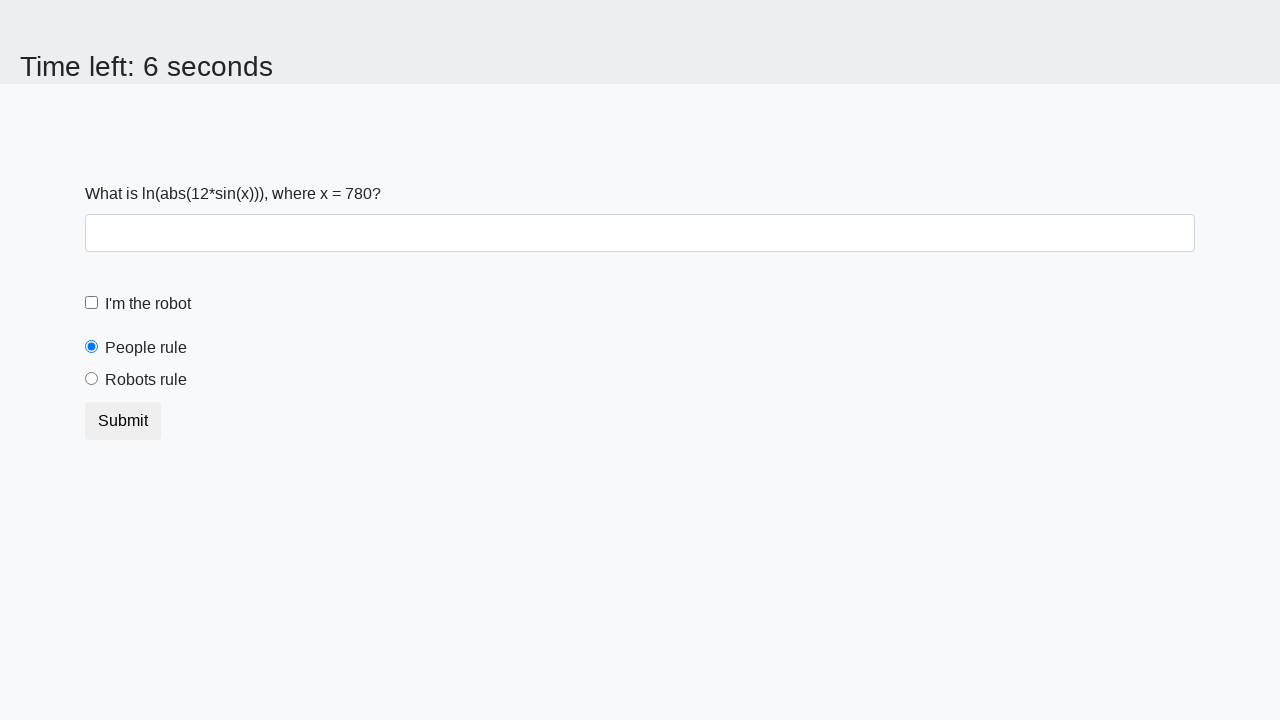

Calculated result using formula: y = 2.2286313308010257
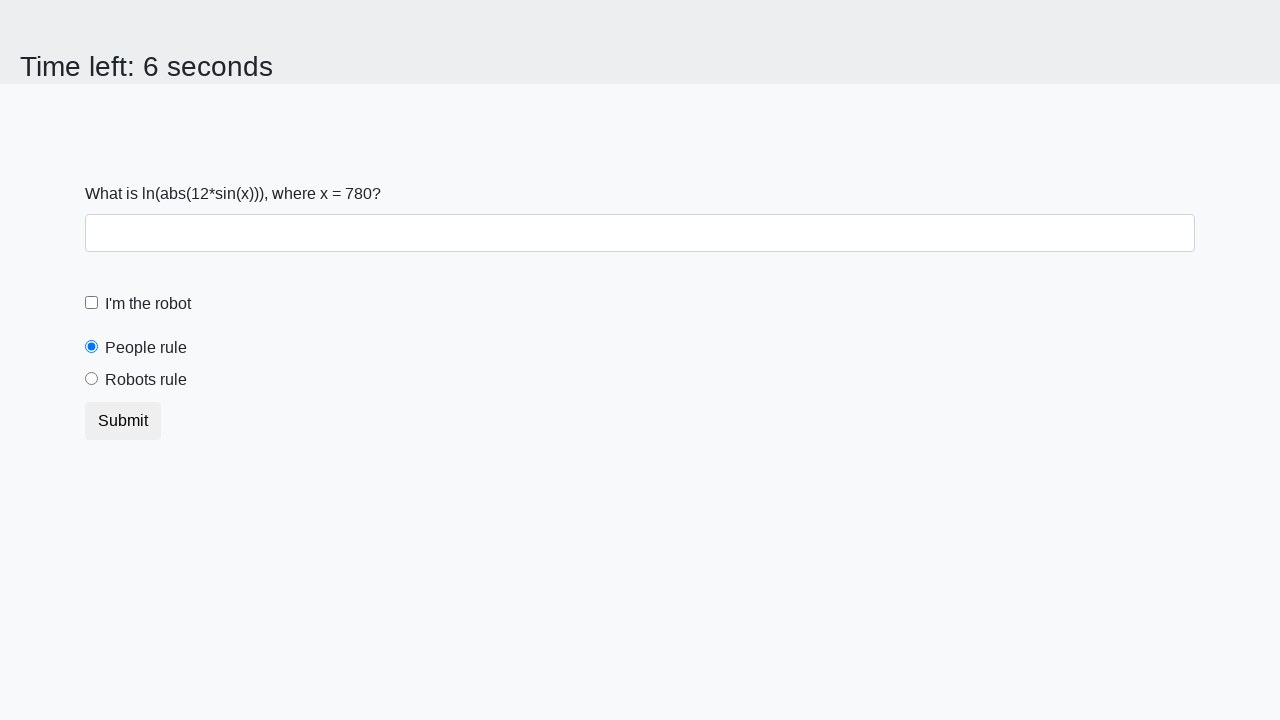

Filled answer field with calculated value: 2.2286313308010257 on #answer
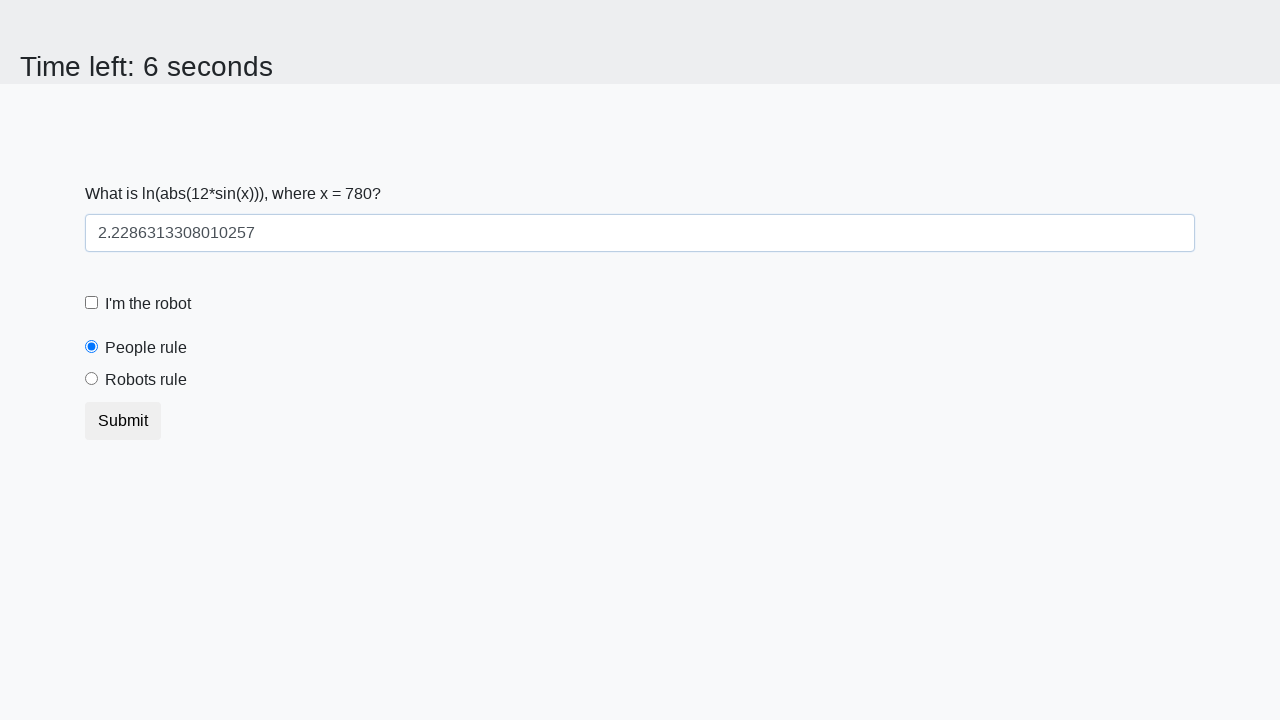

Clicked the robot checkbox at (92, 303) on #robotCheckbox
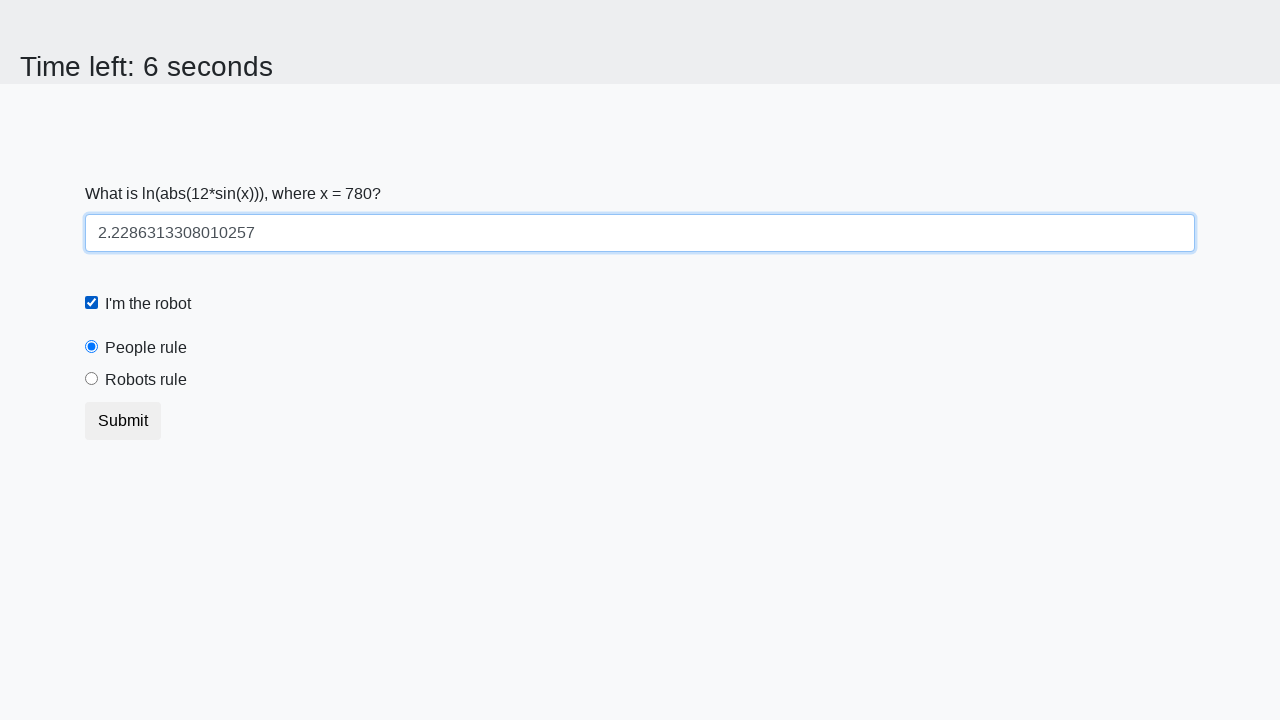

Selected the 'robots rule' radio button at (92, 379) on #robotsRule
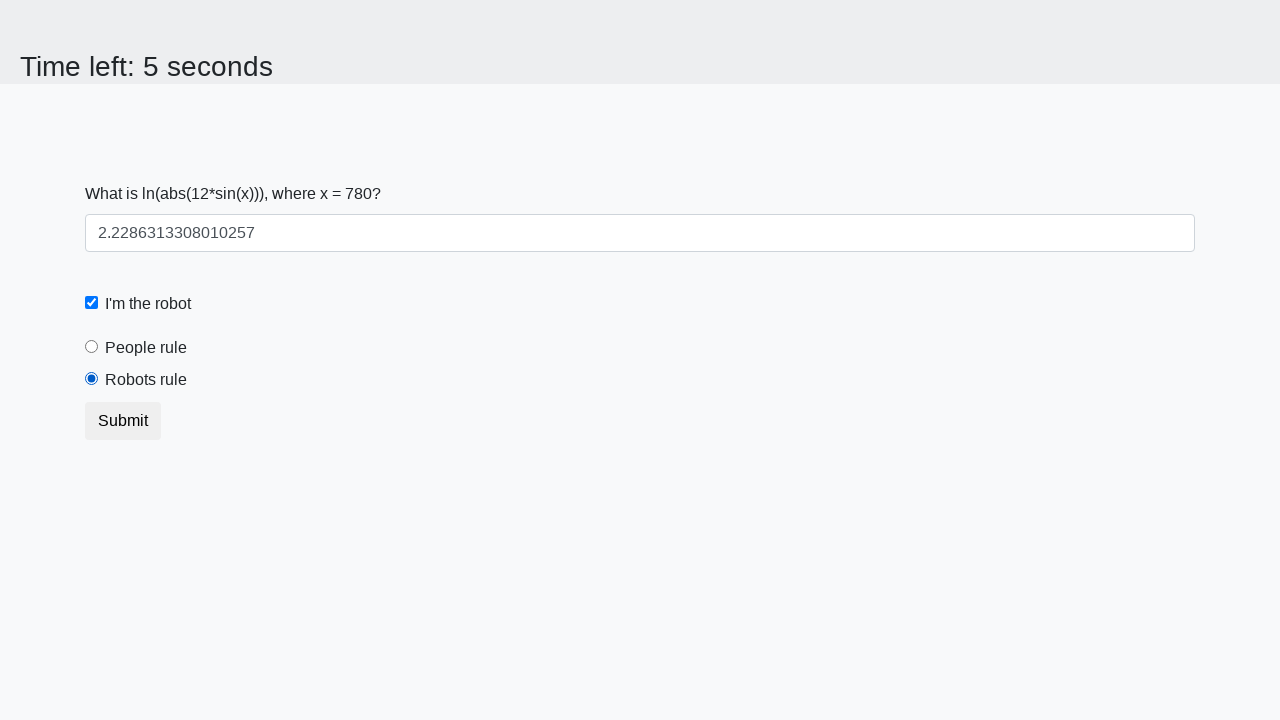

Clicked submit button to submit the form at (123, 421) on button
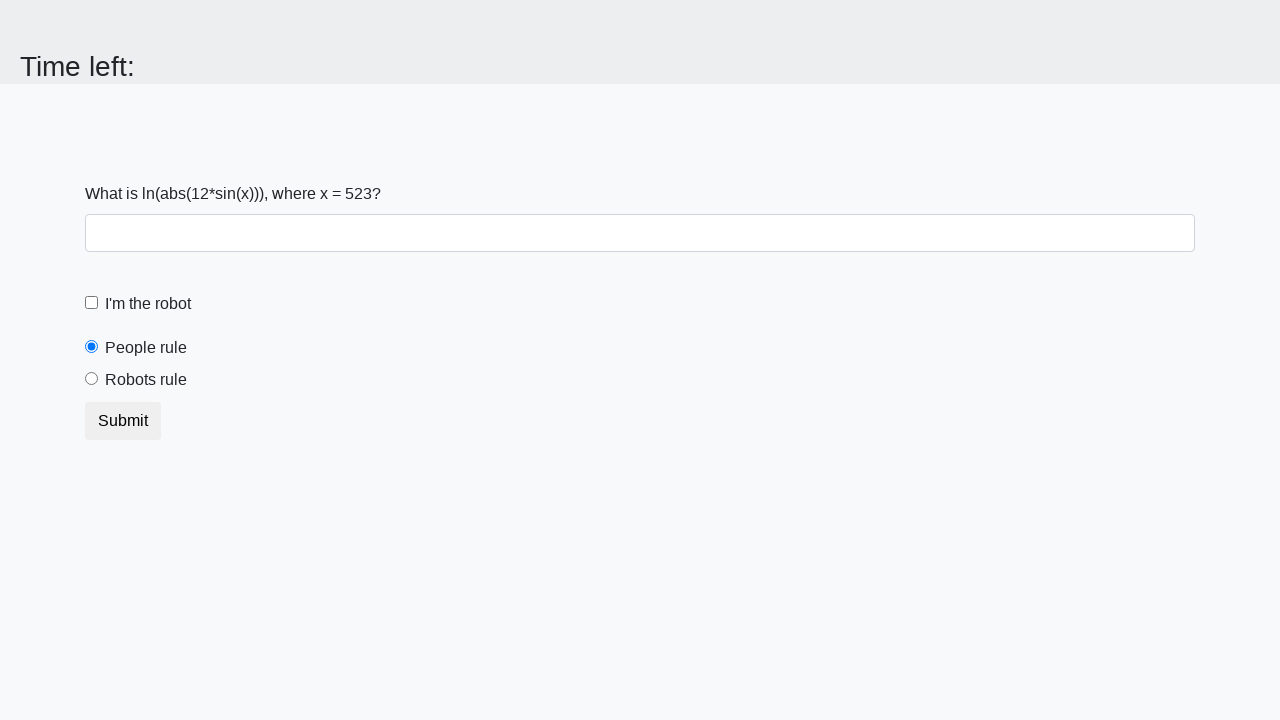

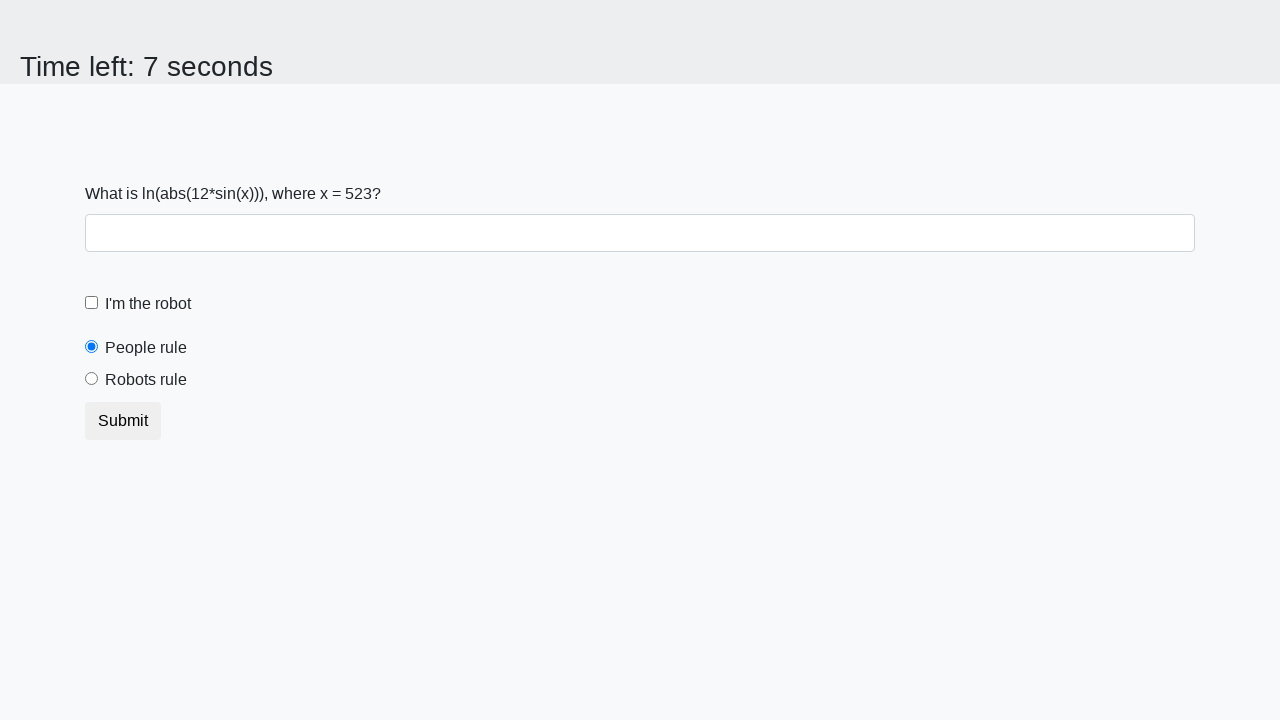